Tests the search functionality on 99-bottles-of-beer.net by navigating to the search page, entering "python" as a search query, and verifying that search results are returned containing the search term.

Starting URL: https://www.99-bottles-of-beer.net/

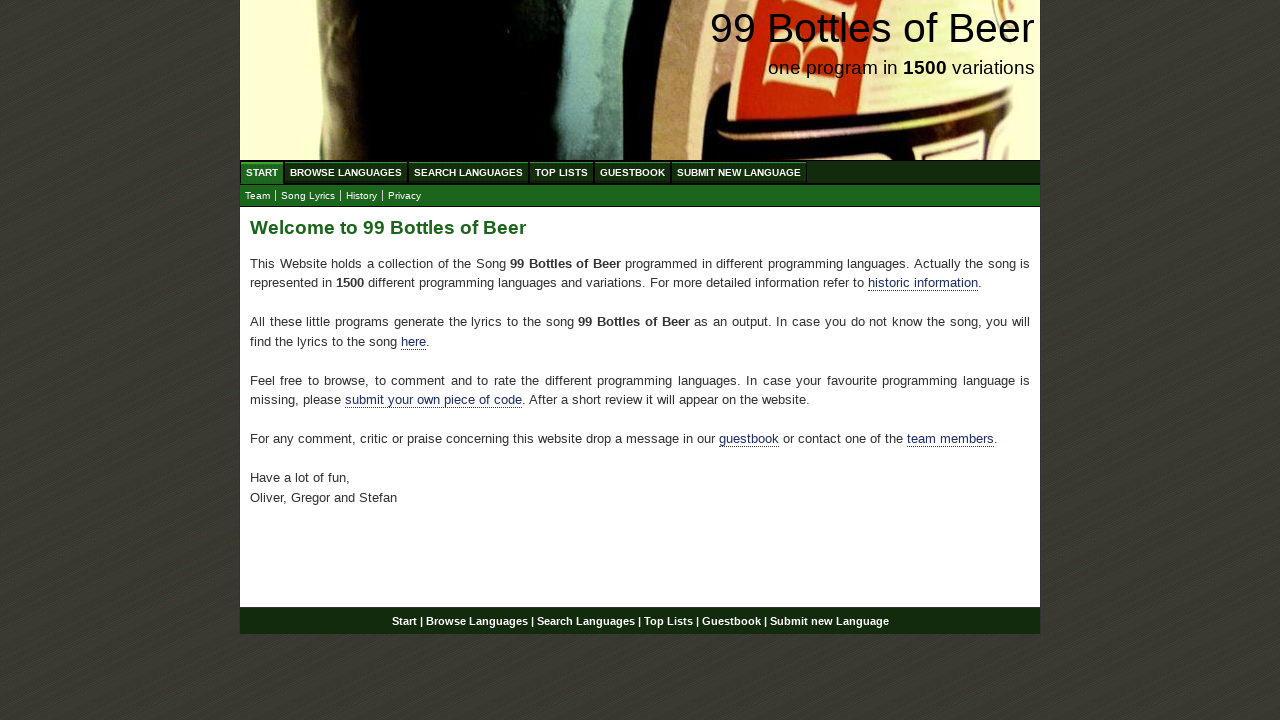

Clicked on Search Languages menu item at (468, 172) on xpath=//ul[@id='menu']/li/a[@href='/search.html']
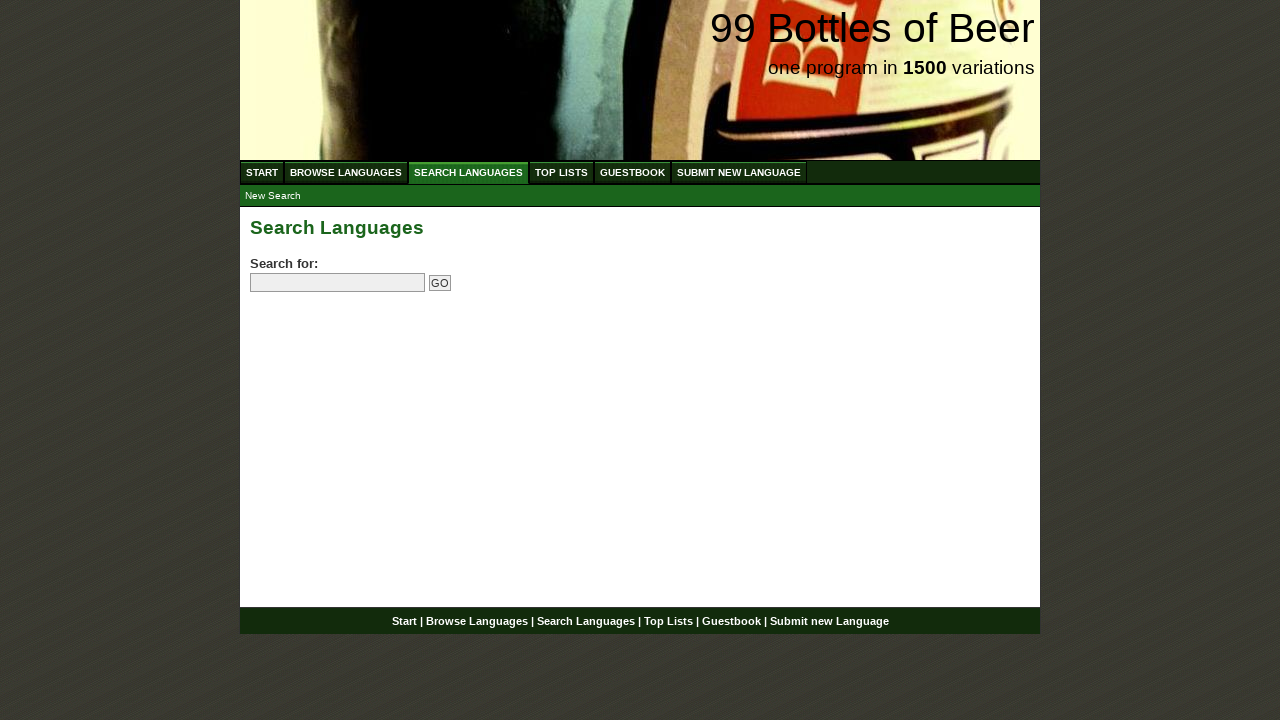

Clicked on search field to focus it at (338, 283) on input[name='search']
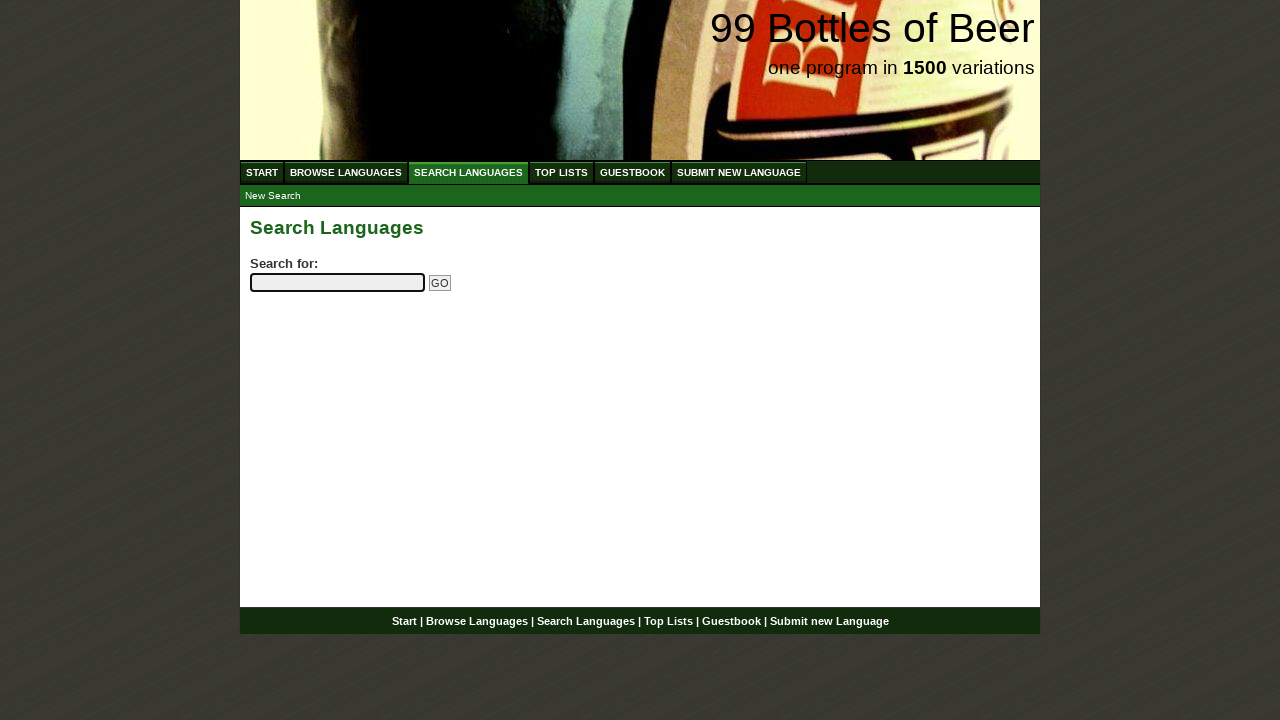

Entered 'python' in search field on input[name='search']
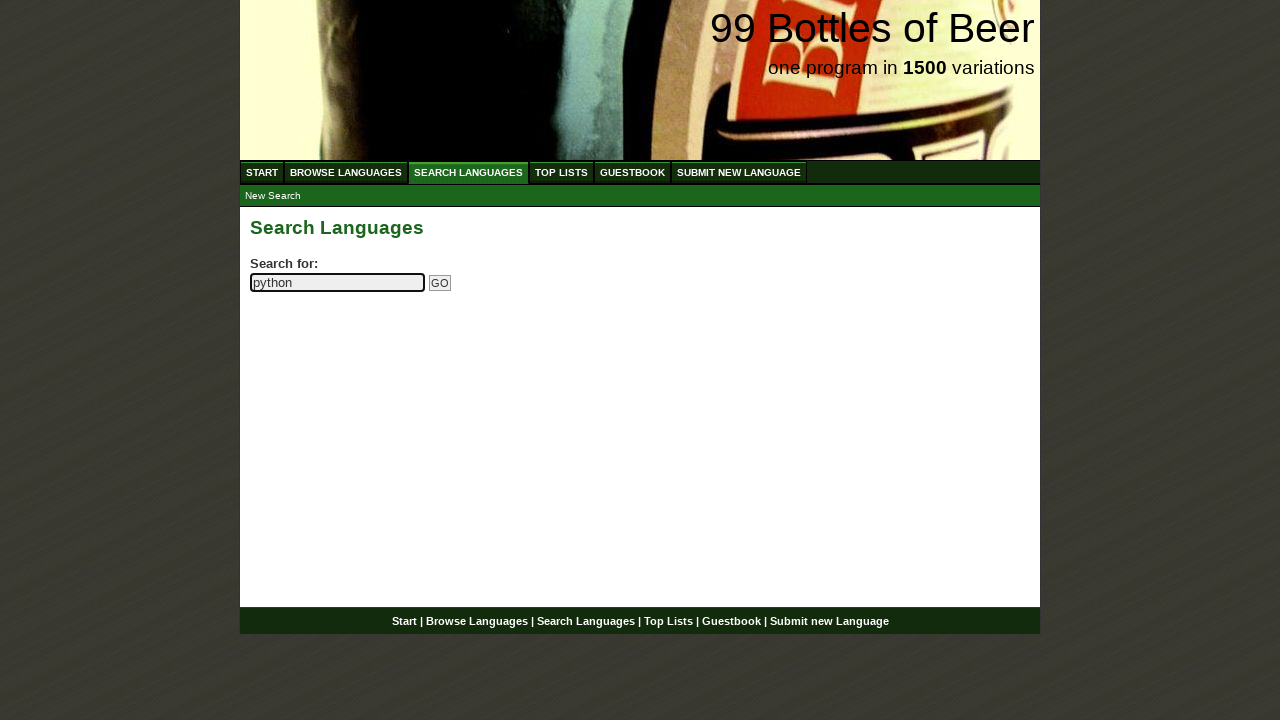

Clicked Go button to submit search at (440, 283) on input[name='submitsearch']
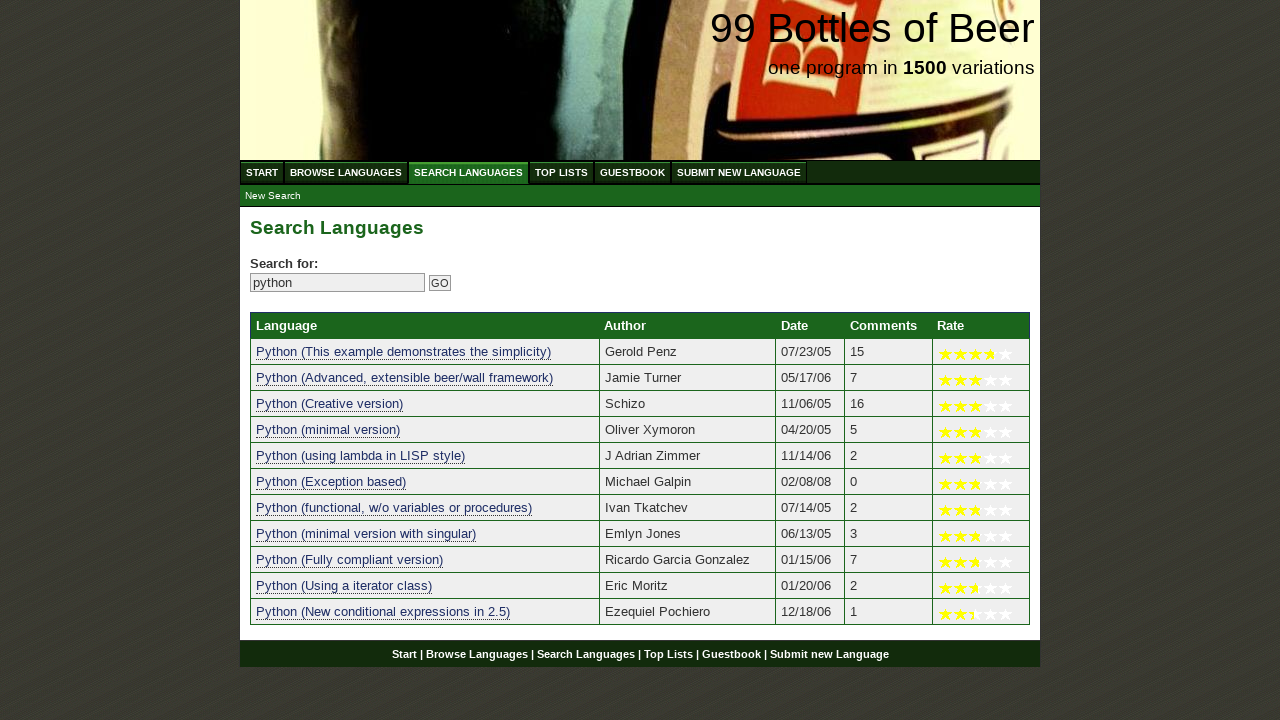

Search results table loaded successfully
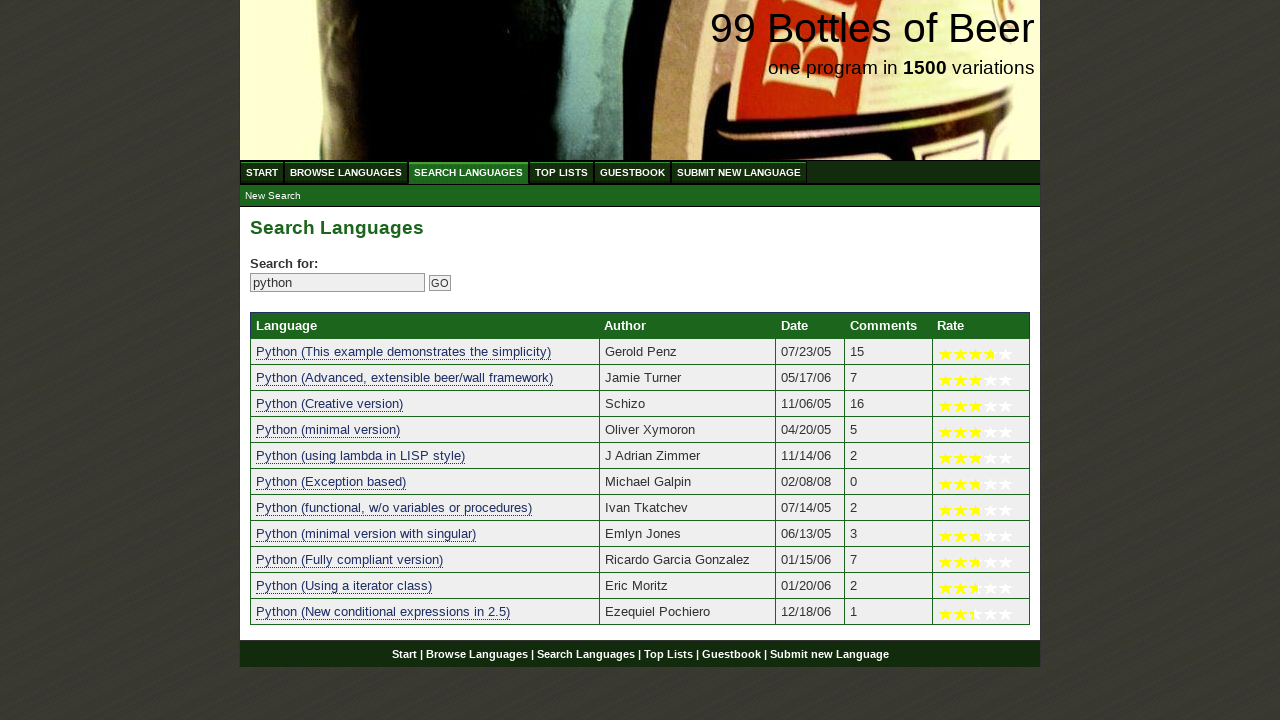

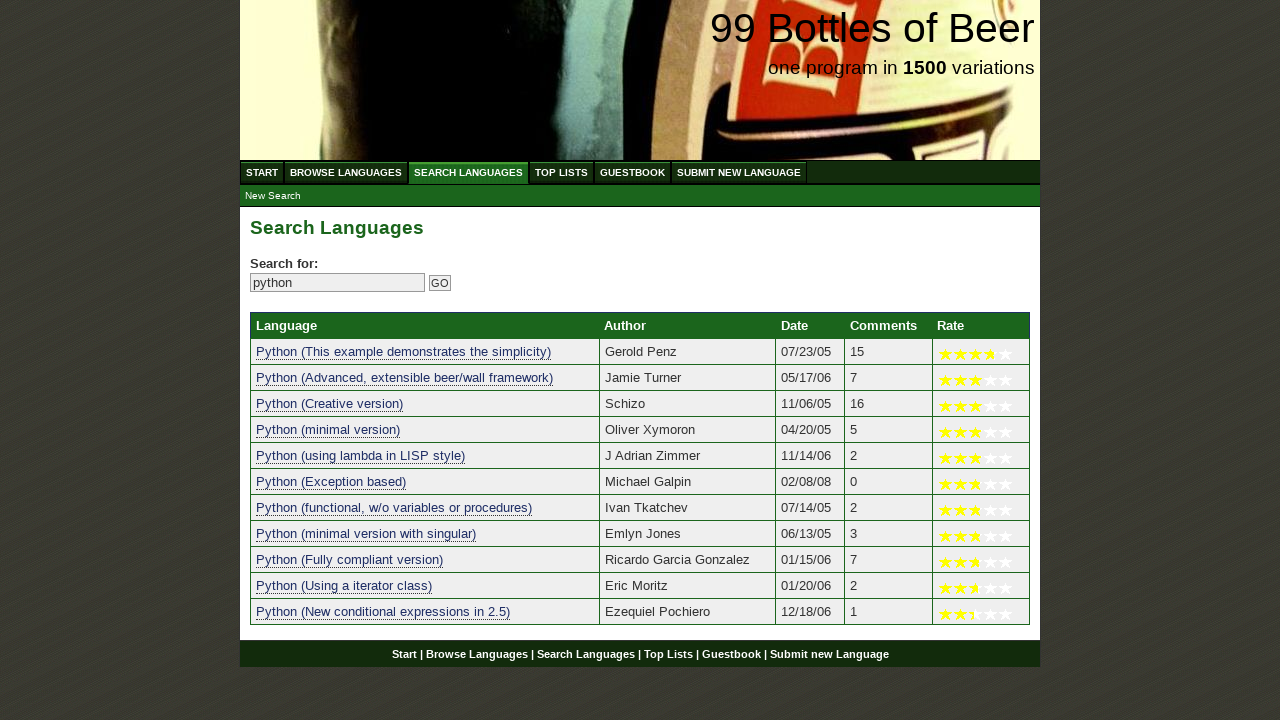